Tests adding a new todo item to a sample todo application by entering text and pressing Enter, then verifying the todo was added

Starting URL: https://lambdatest.github.io/sample-todo-app/

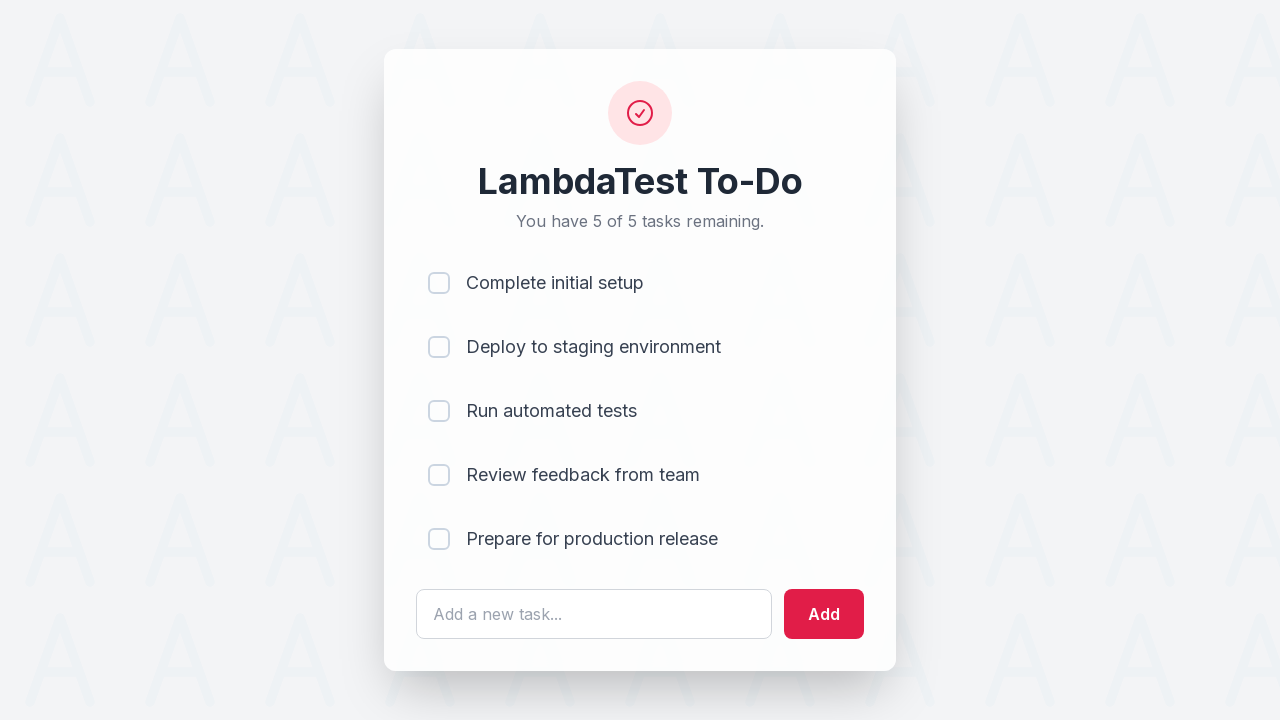

Filled todo input field with 'Learn Selenium' on #sampletodotext
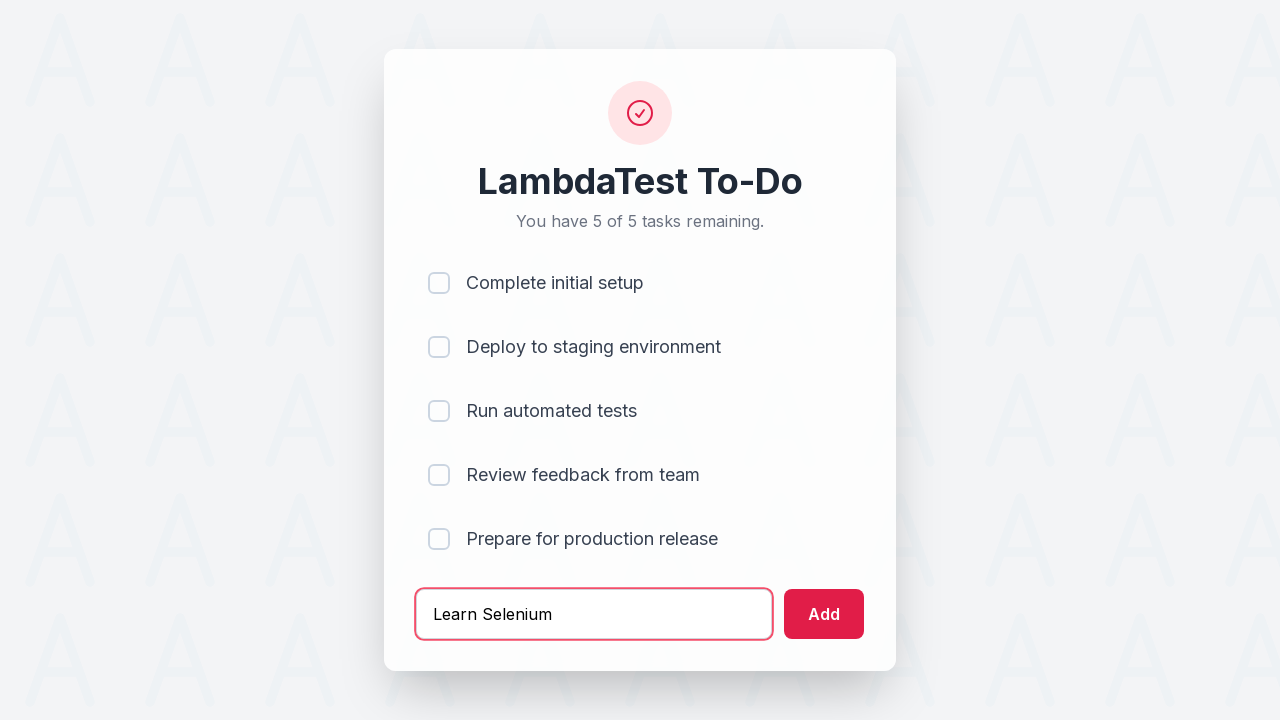

Pressed Enter to submit new todo item on #sampletodotext
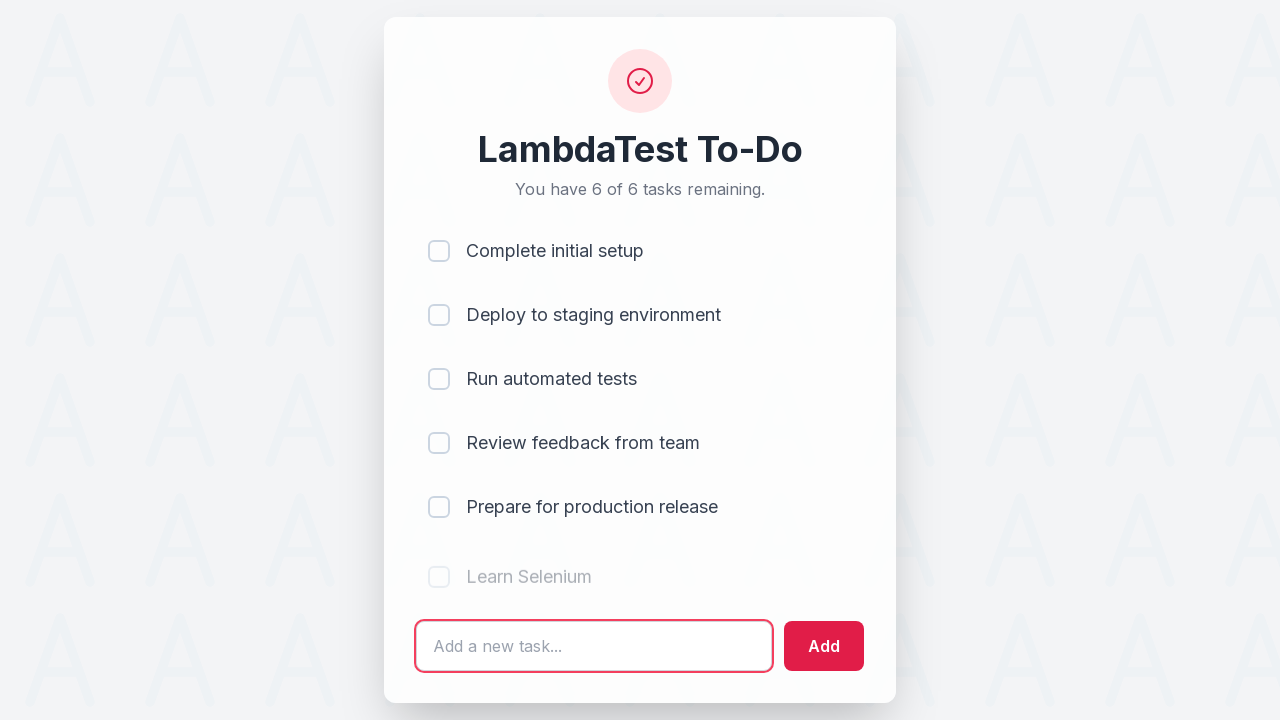

Verified new todo item appeared in the list
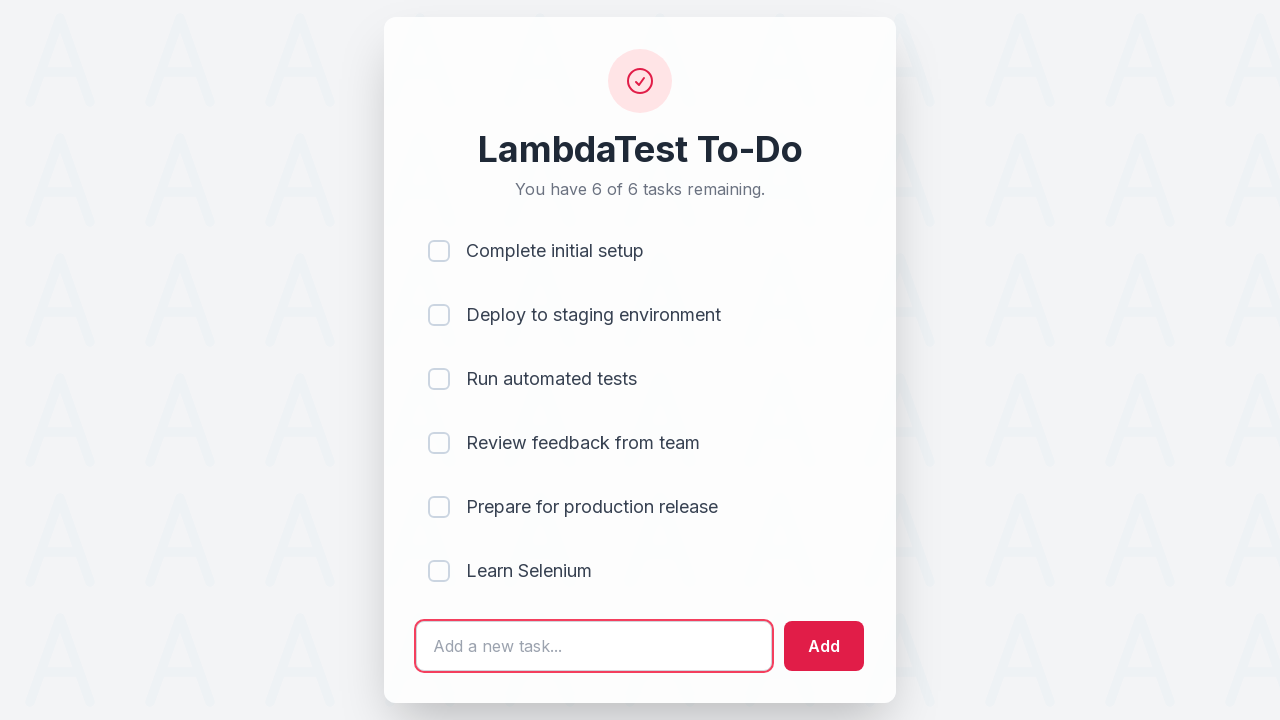

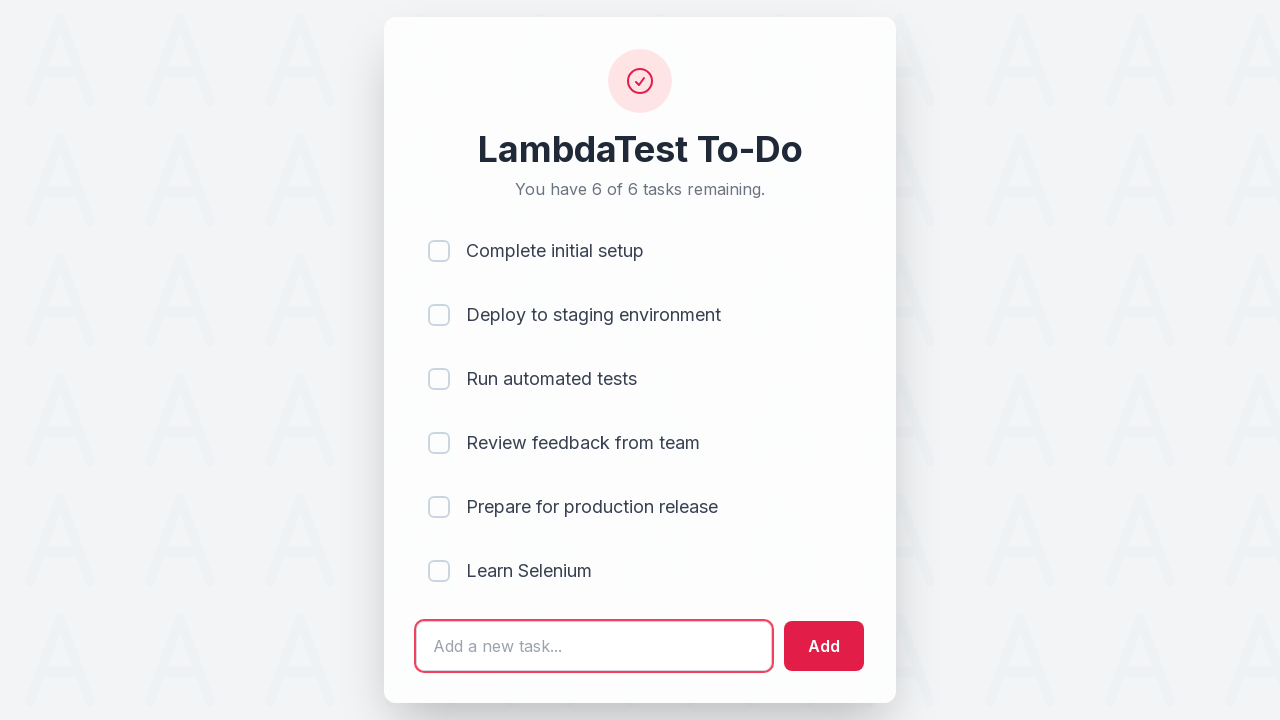